Tests that age zero is permitted in the form by filling the form with valid name, email and age 0, then verifying localStorage contains the entry.

Starting URL: https://davi-vert.vercel.app/index.html

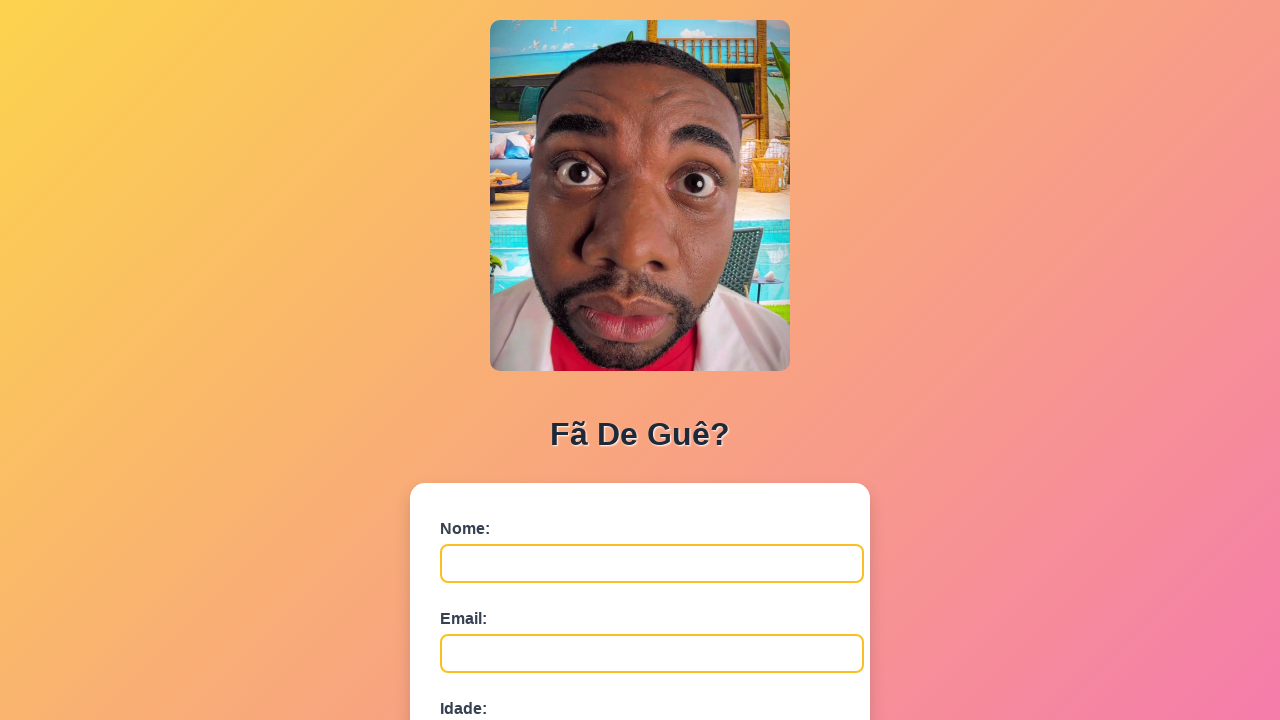

Cleared localStorage
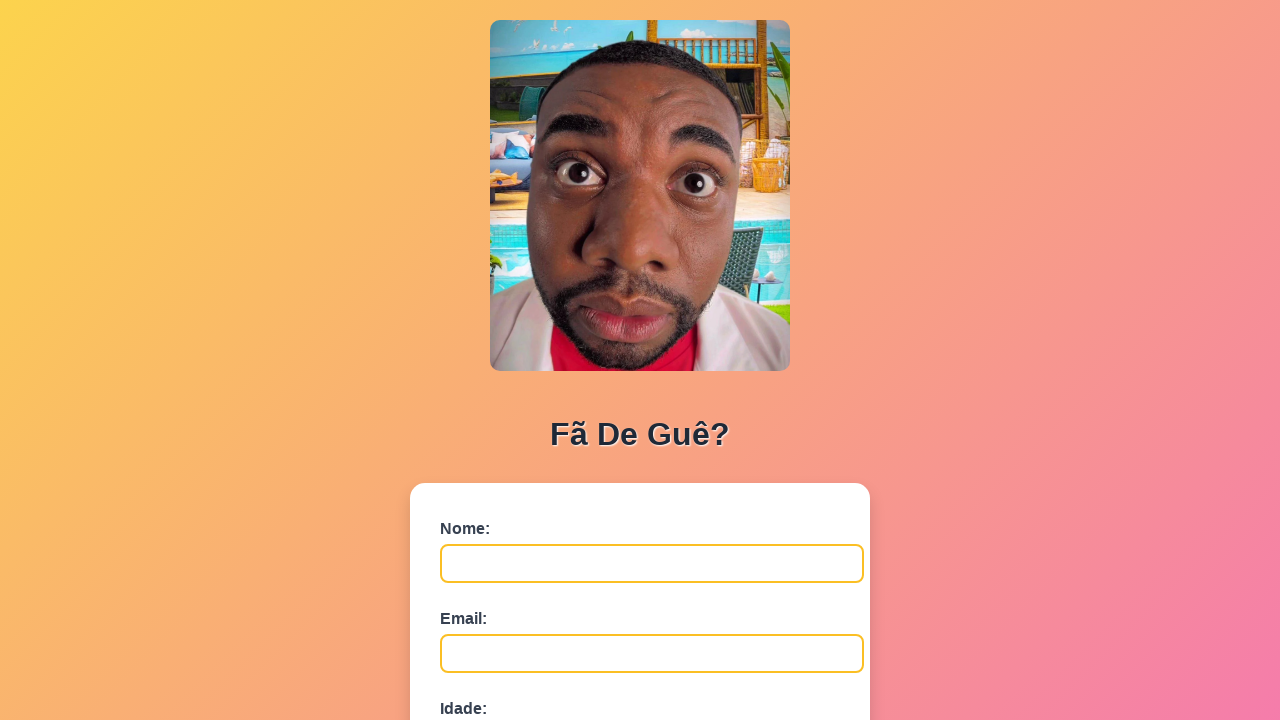

Form field #nome loaded and ready
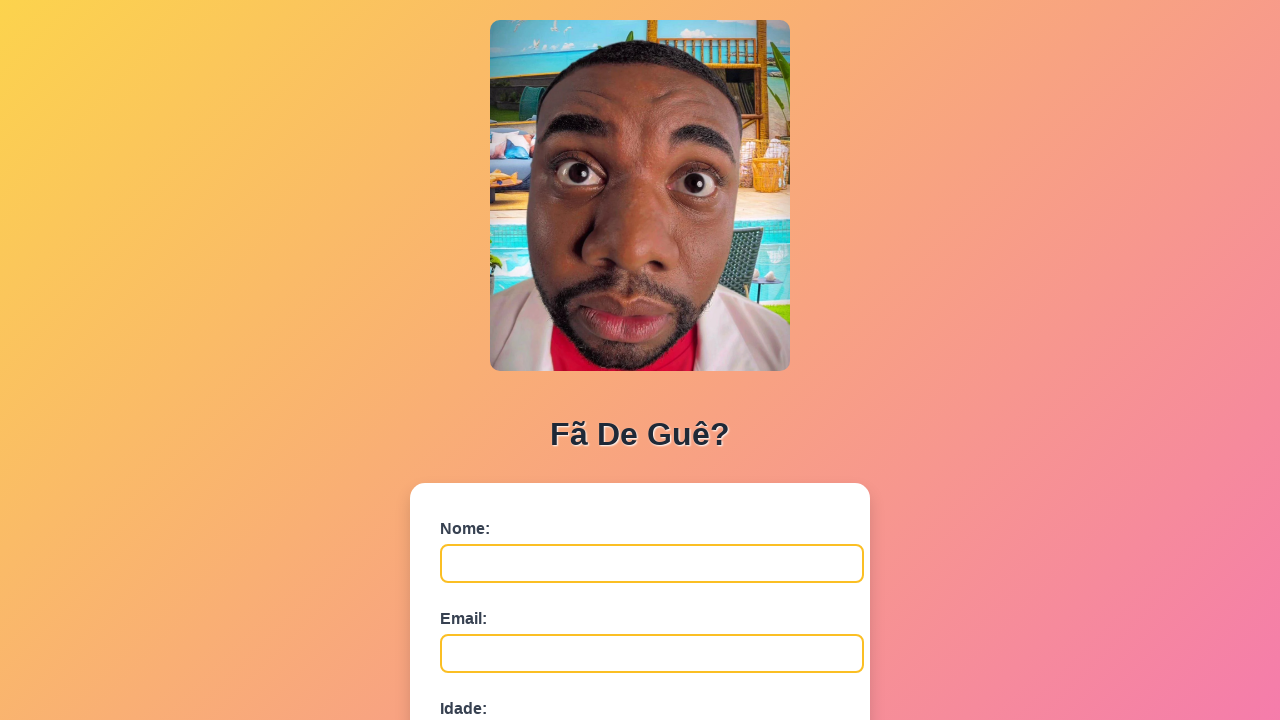

Filled name field with 'Carlos' on #nome
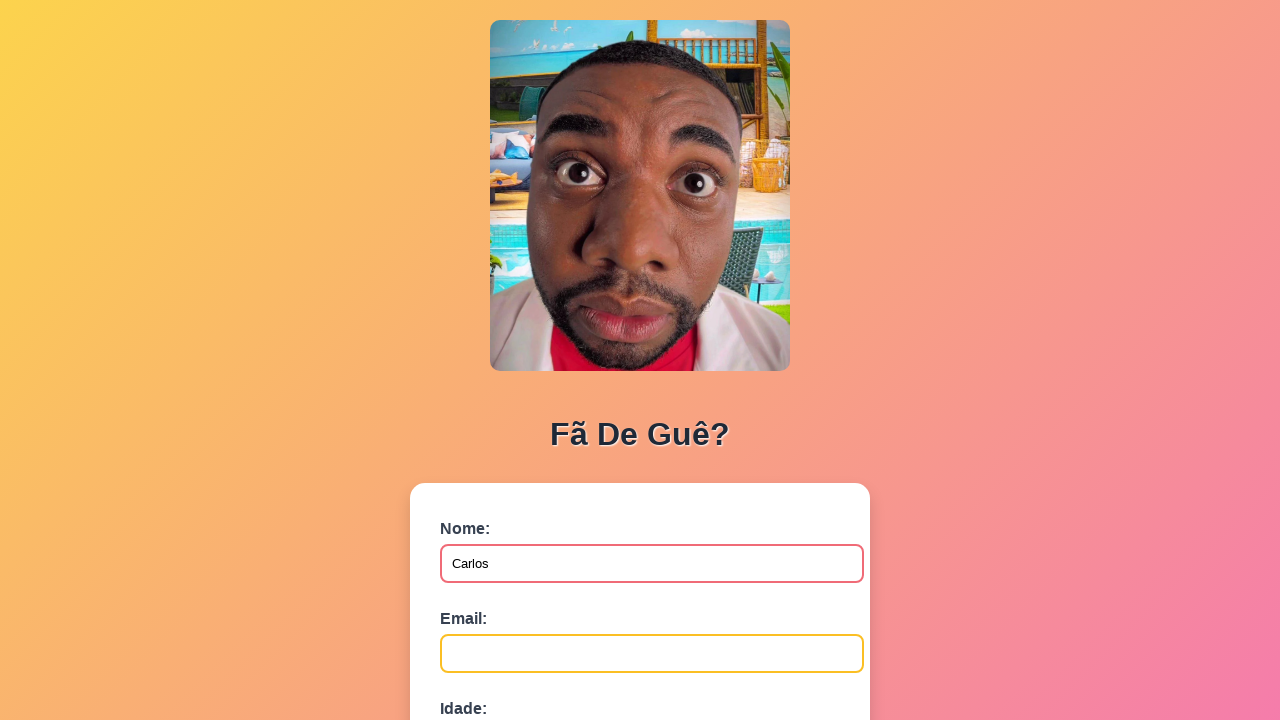

Filled email field with 'carlos.test@example.com' on #email
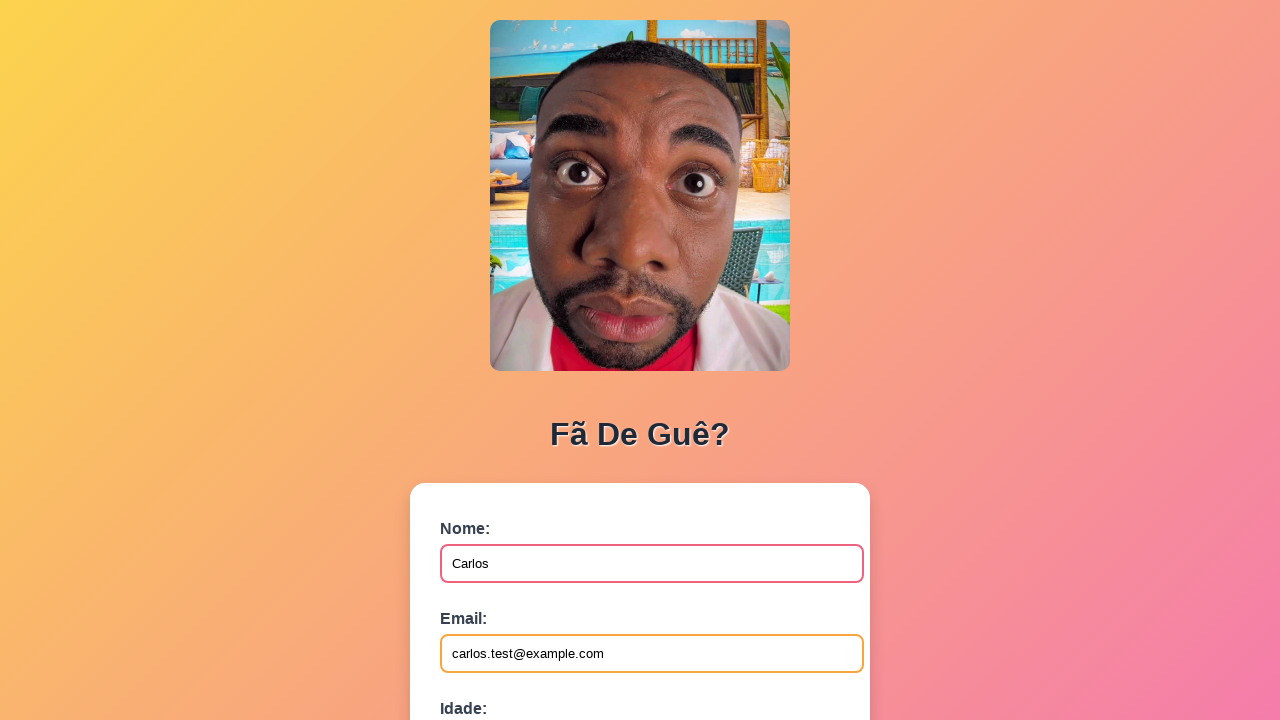

Filled age field with '0' on #idade
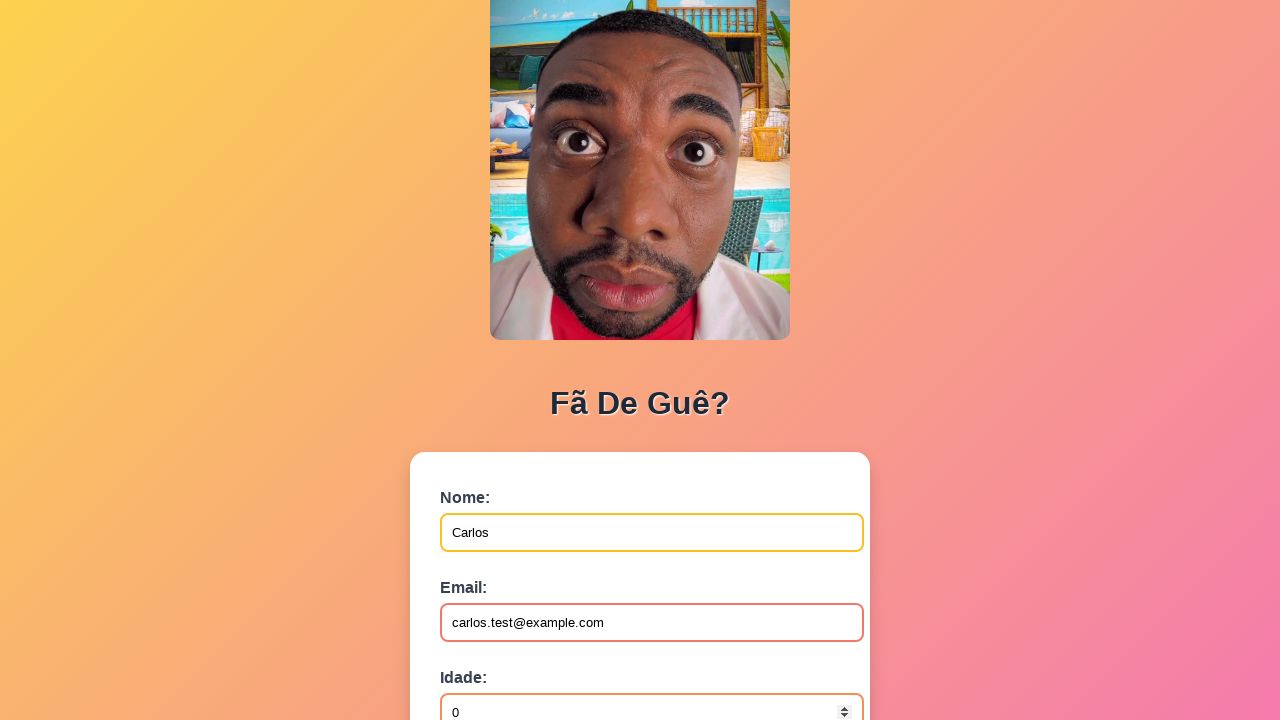

Clicked submit button to submit form at (490, 569) on button[type='submit']
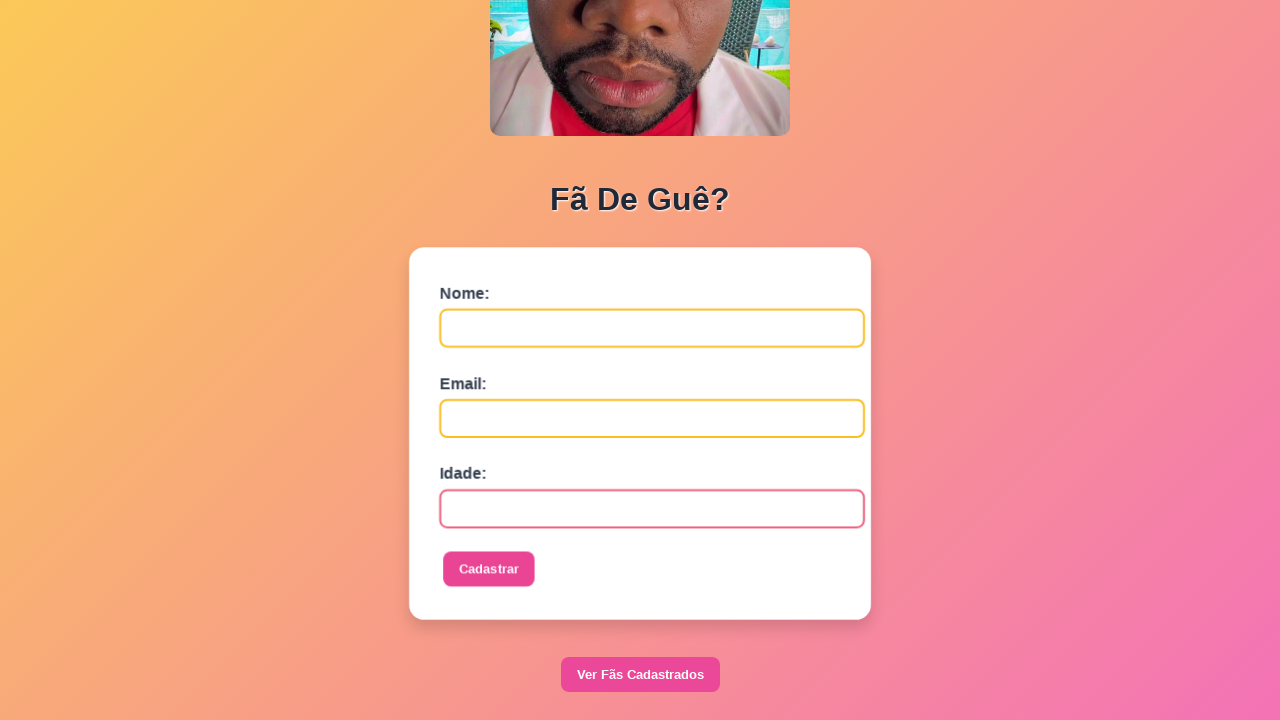

Waited for dialog event (if any)
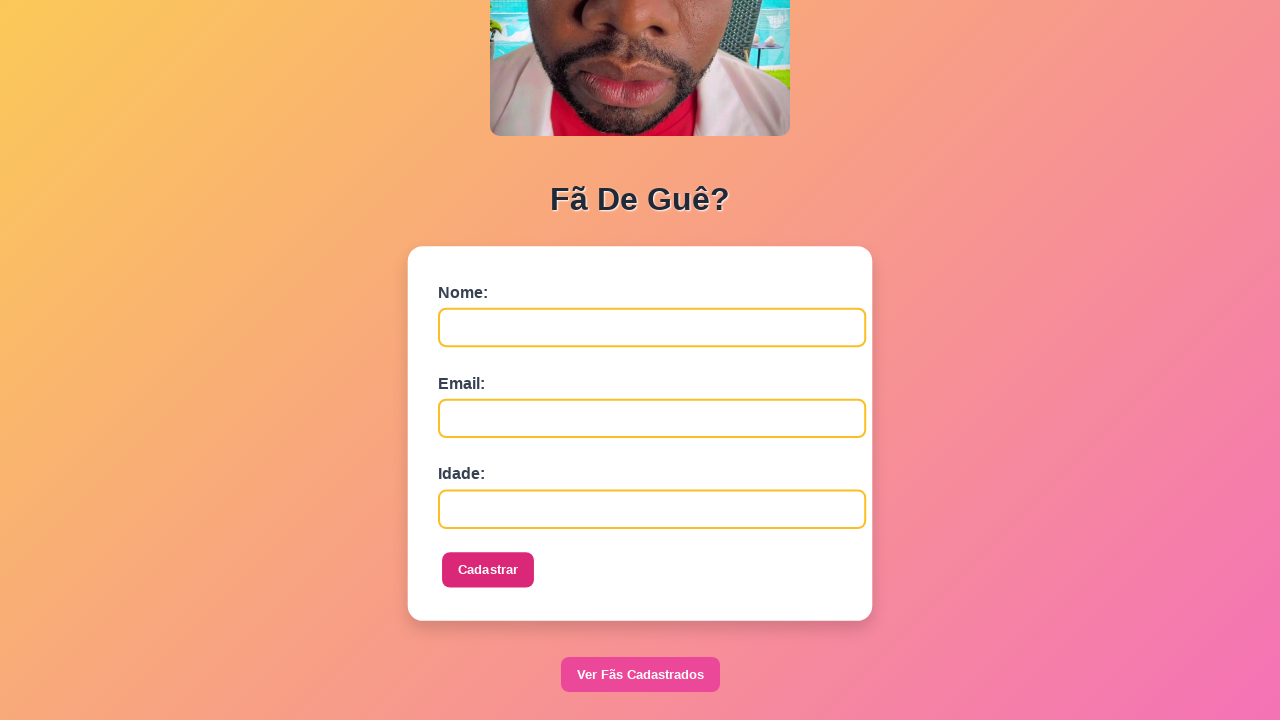

Set dialog handler to accept alerts
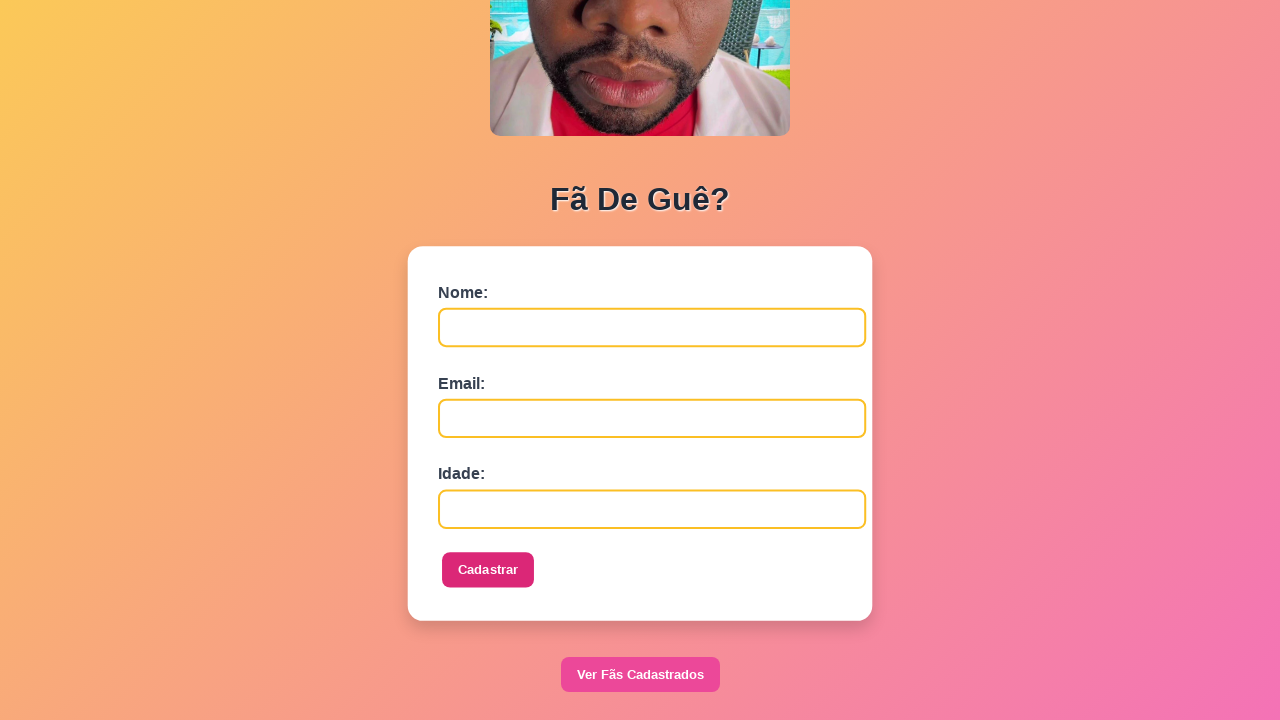

Retrieved 'fans' entry from localStorage
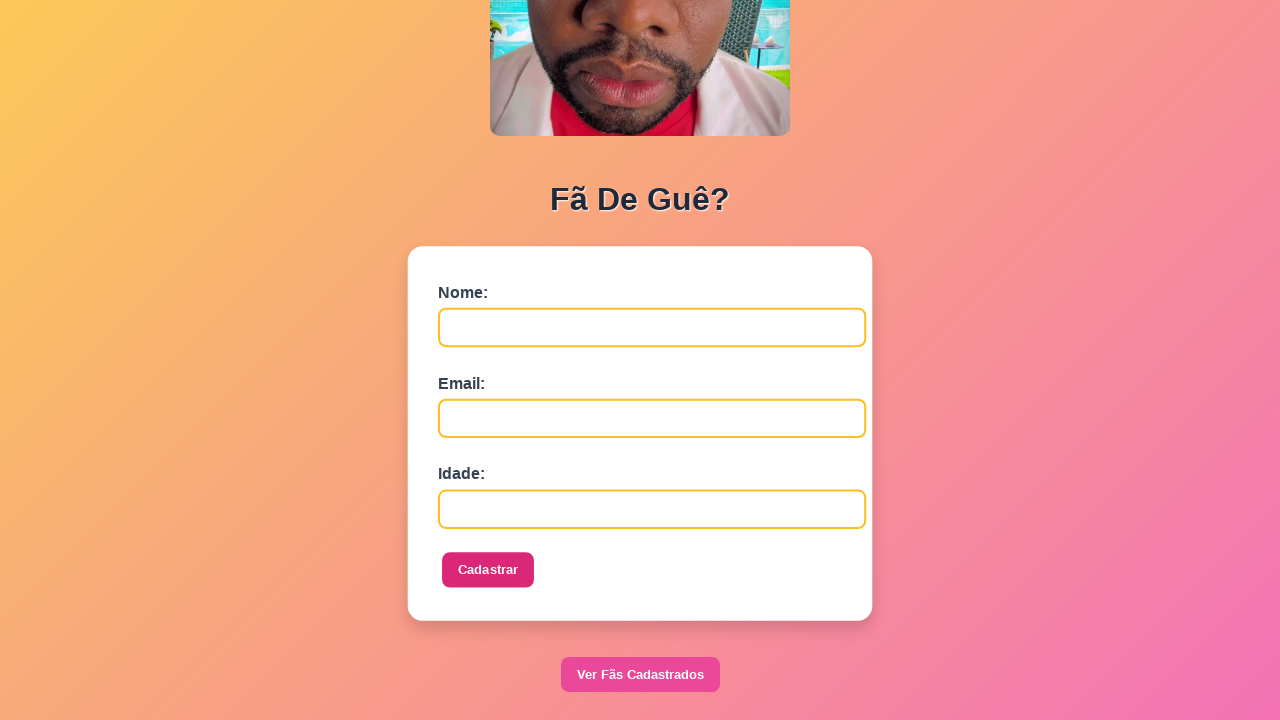

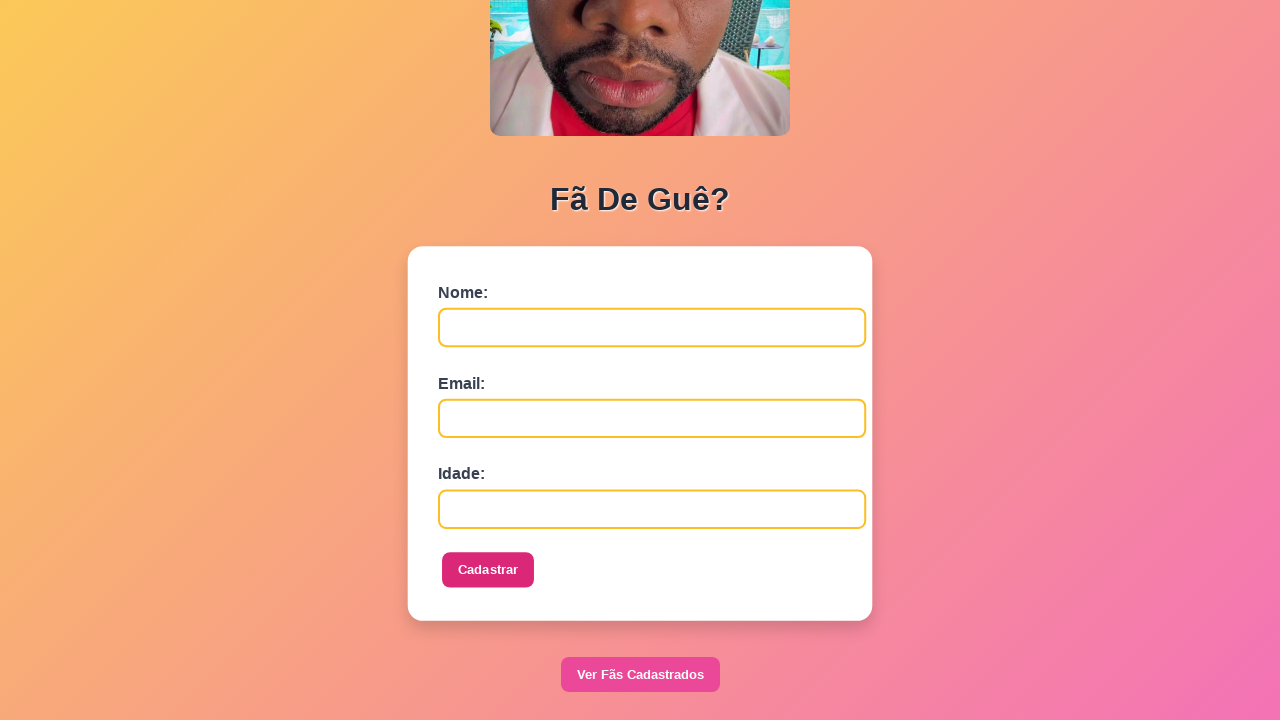